Tests the text-box form by entering a name and clicking submit to verify the output displays correctly

Starting URL: https://demoqa.com/text-box

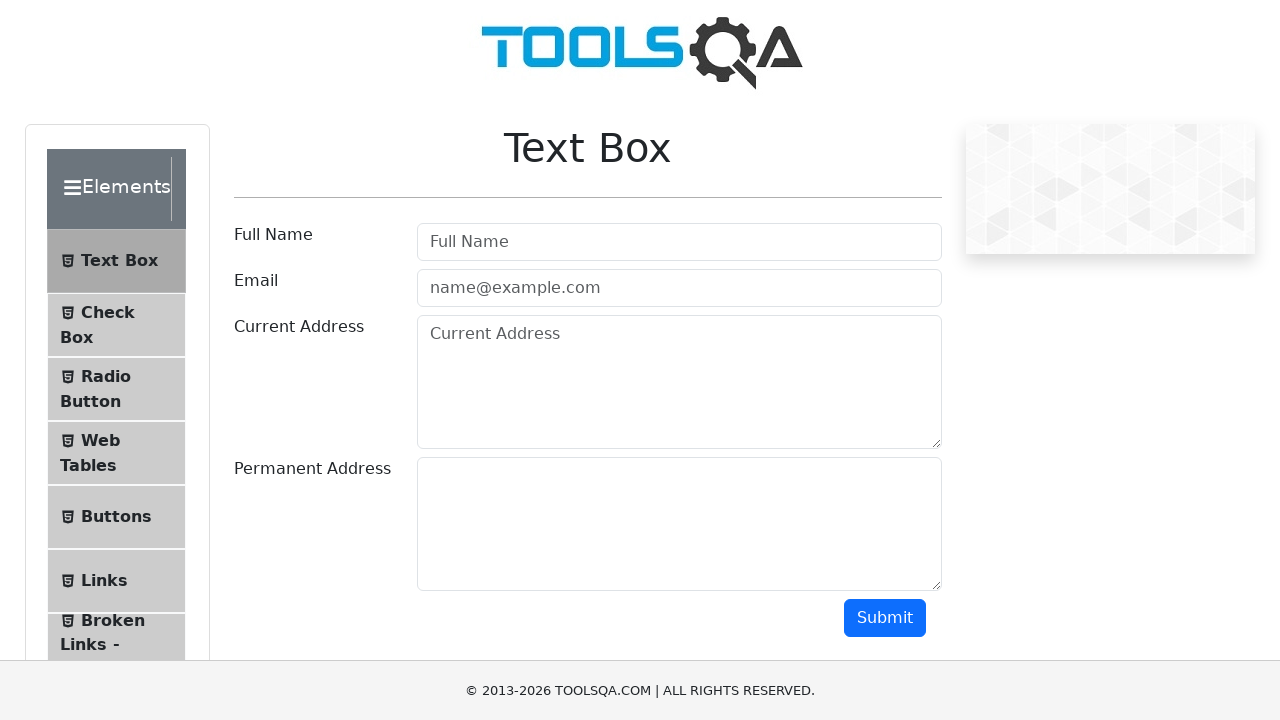

Filled username field with 'Oleg' on #userName
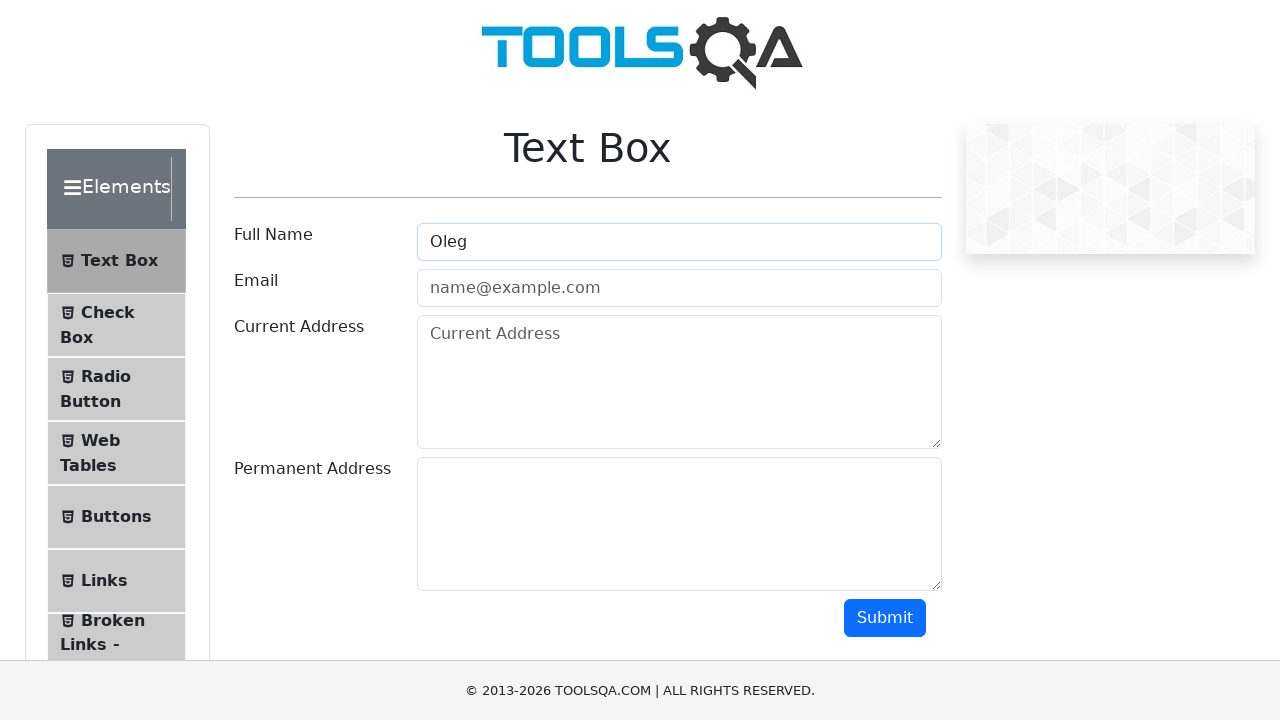

Clicked submit button at (885, 618) on #submit
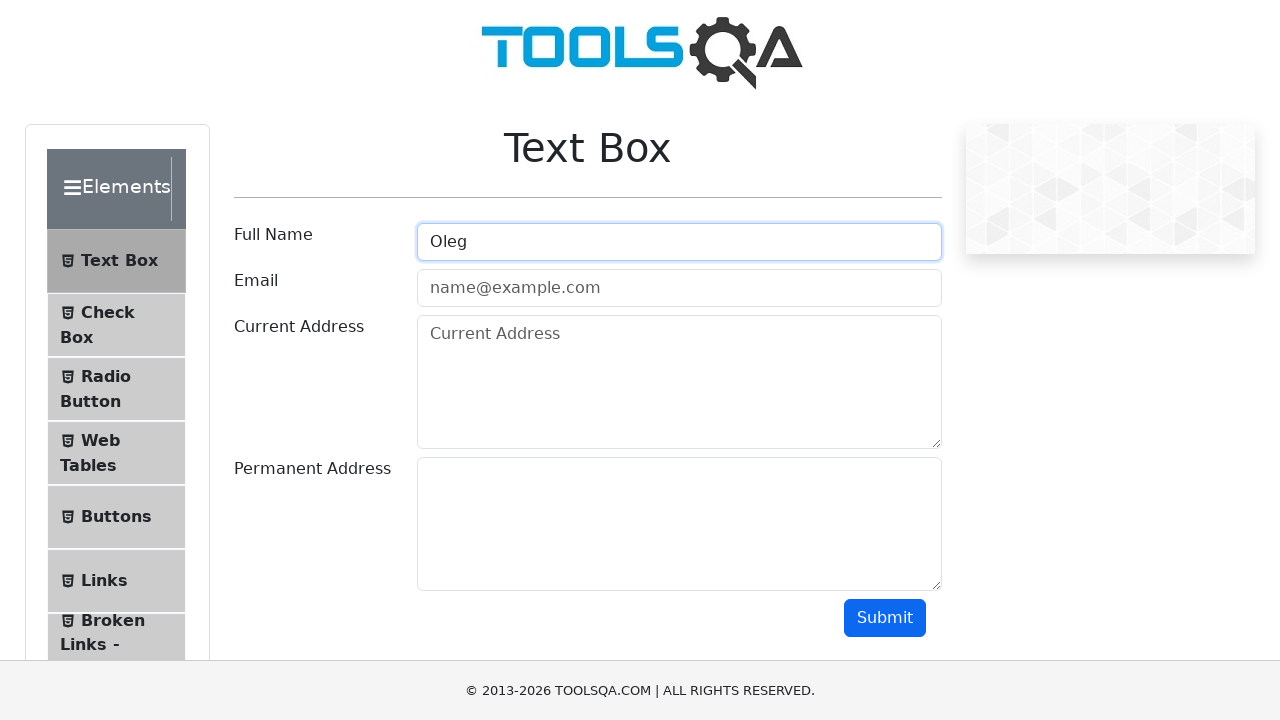

Output message displayed with name verification
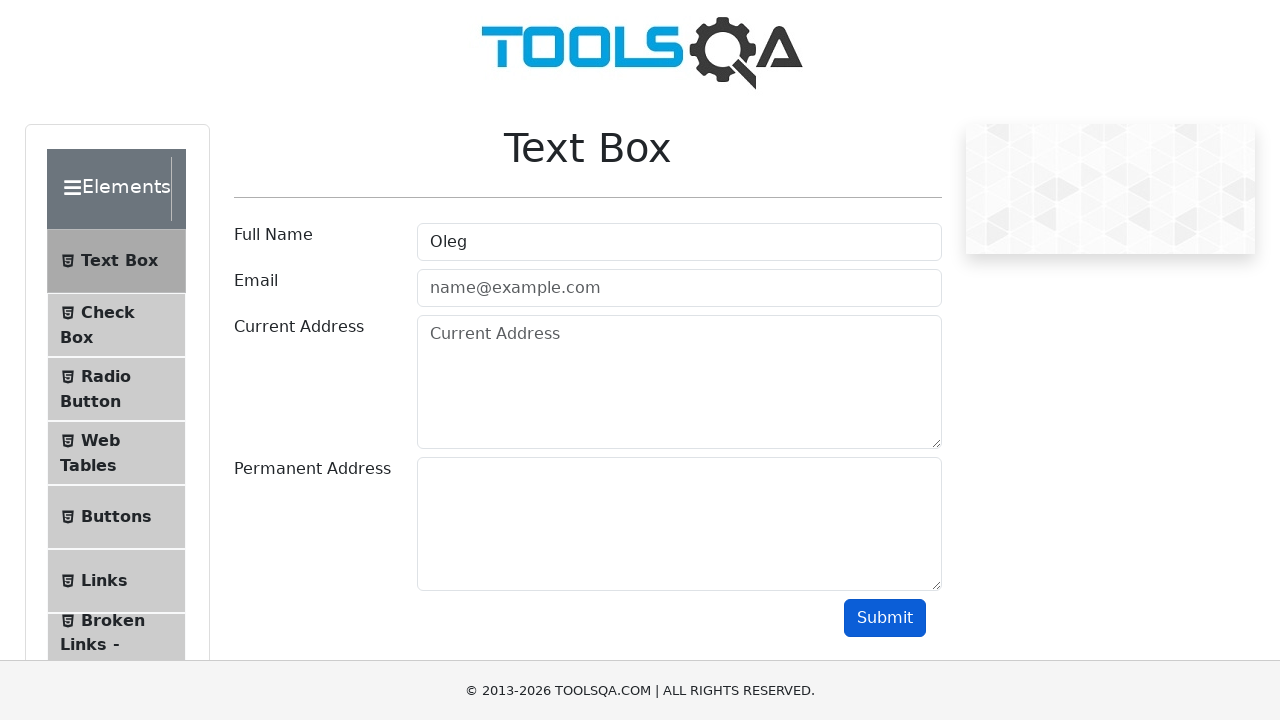

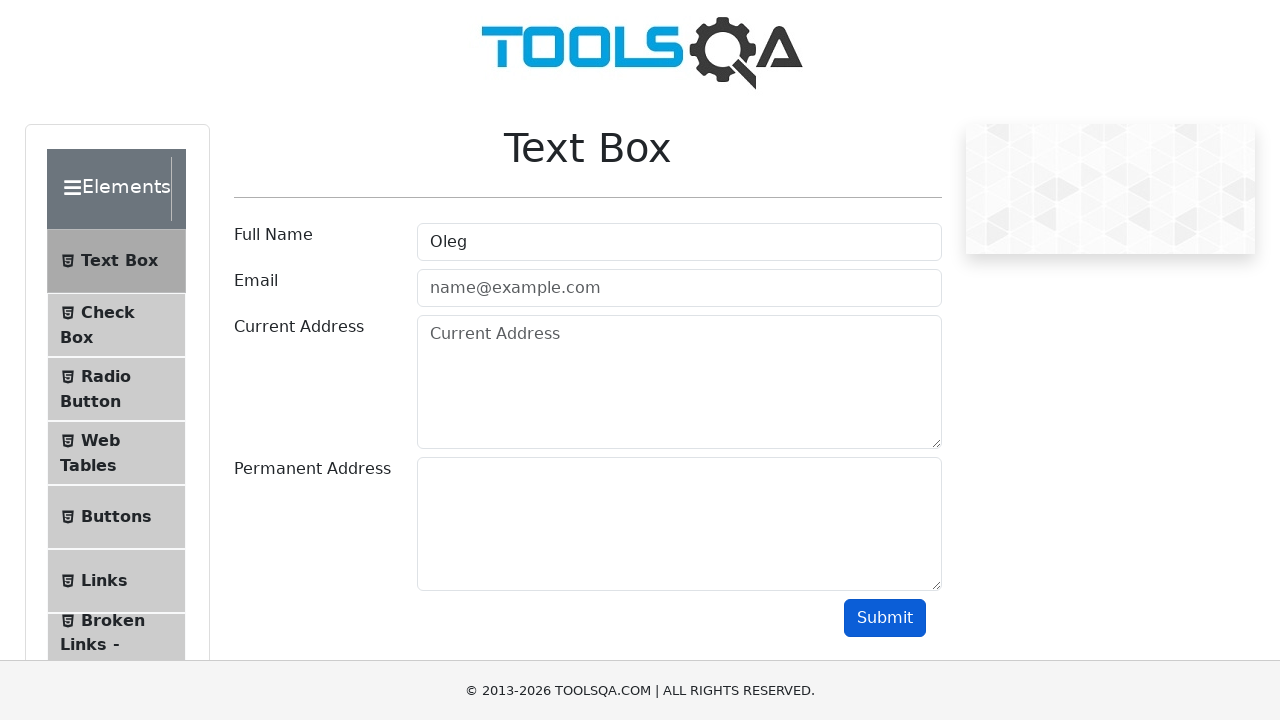